Tests a flight booking form by selecting origin/destination airports, trip type, passenger count, senior citizen discount, country, and currency before searching for flights

Starting URL: https://rahulshettyacademy.com/dropdownsPractise/

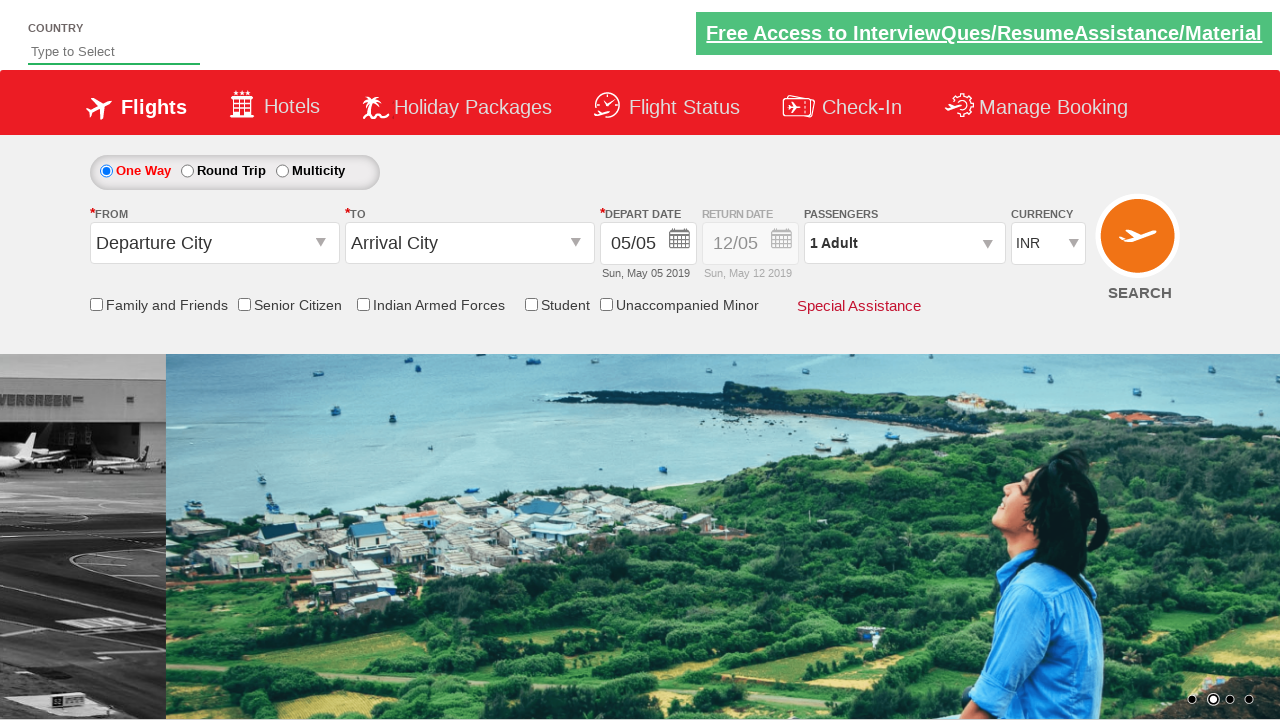

Clicked on origin station dropdown at (214, 243) on #ctl00_mainContent_ddl_originStation1_CTXT
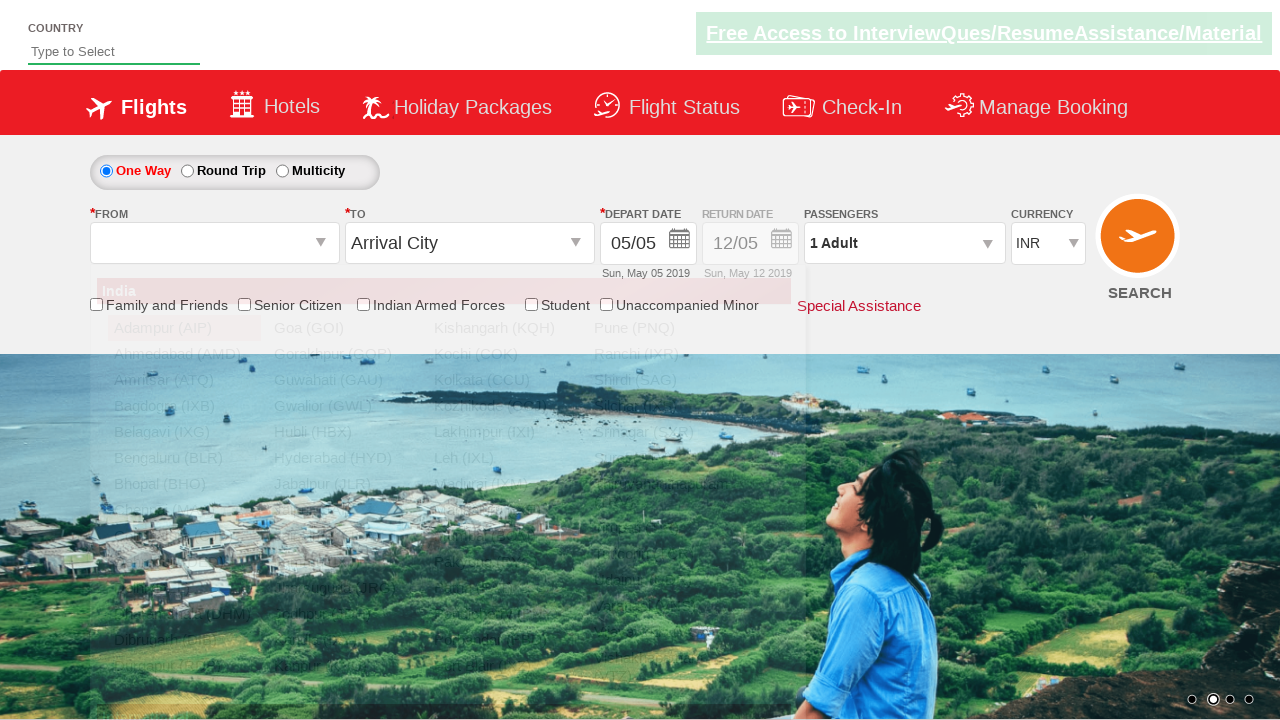

Selected Bangalore as origin airport at (184, 458) on a[value='BLR']
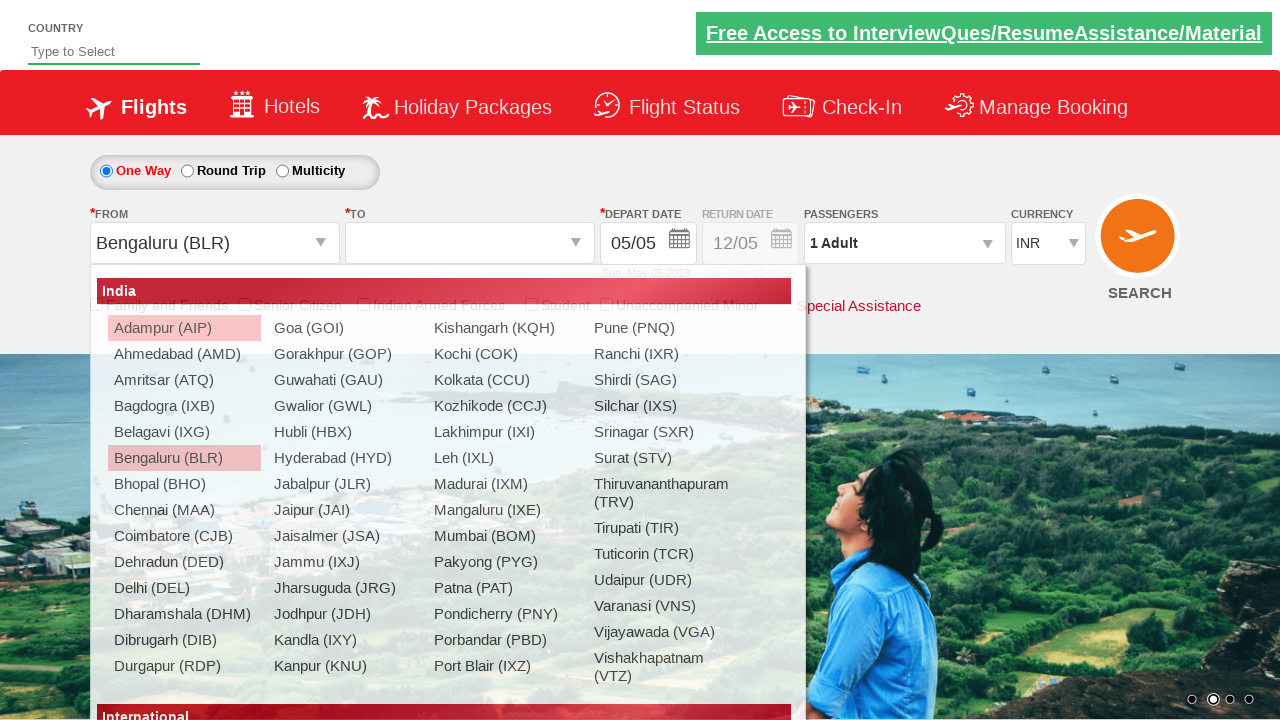

Selected Chennai as destination airport at (439, 484) on div#ctl00_mainContent_ddl_destinationStation1_CTNR a[value='MAA']
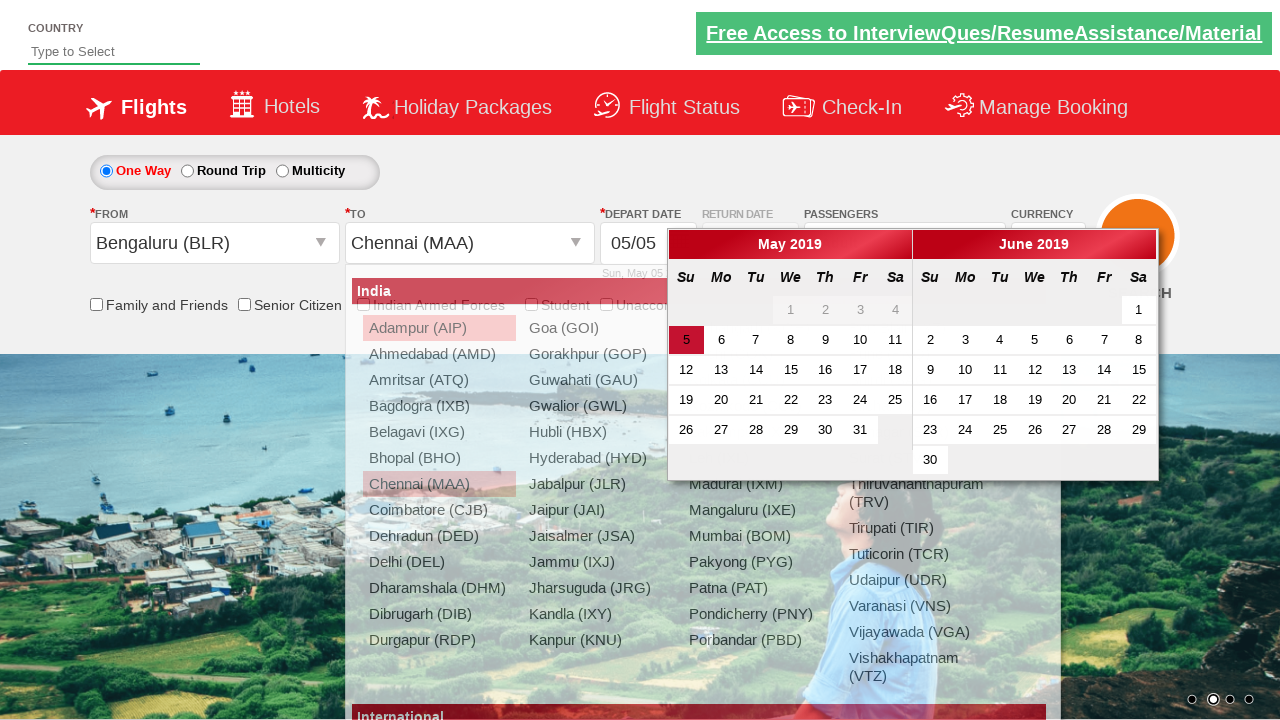

Selected round trip as trip type at (187, 171) on #ctl00_mainContent_rbtnl_Trip_1
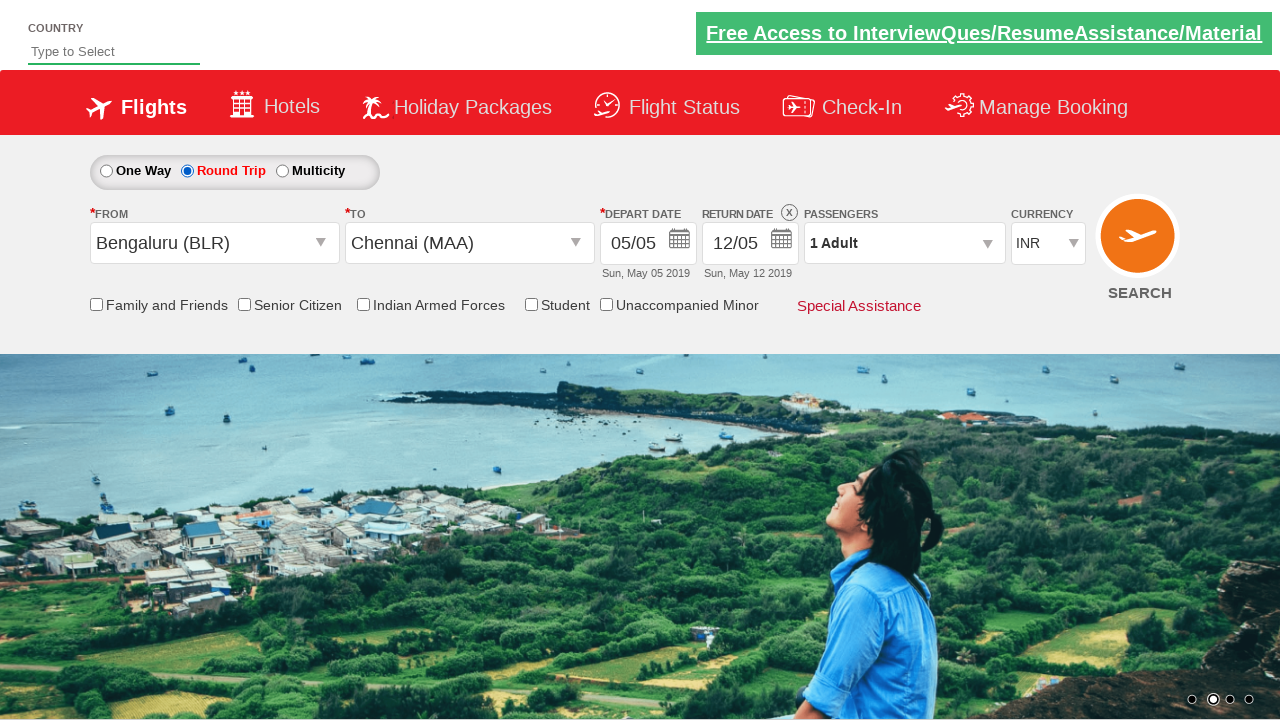

Enabled senior citizen discount checkbox at (244, 304) on input[id*='SeniorCitizenDiscount']
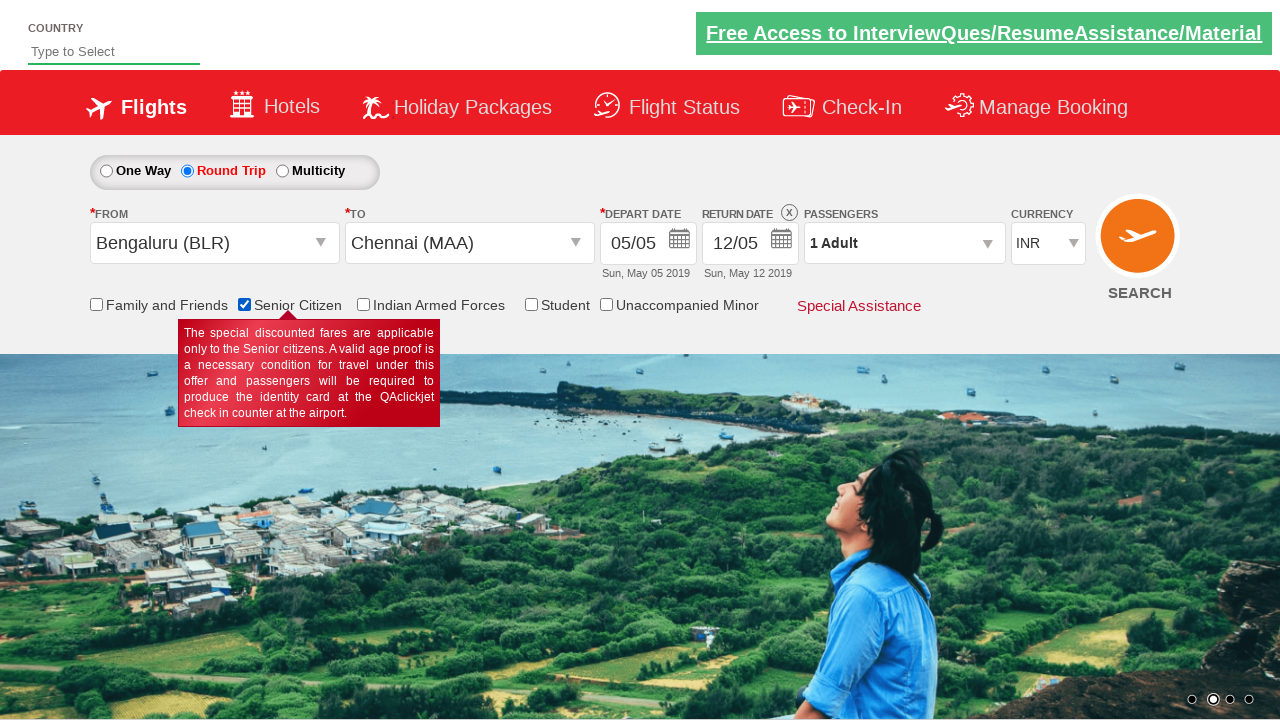

Opened passenger information dropdown at (904, 243) on #divpaxinfo
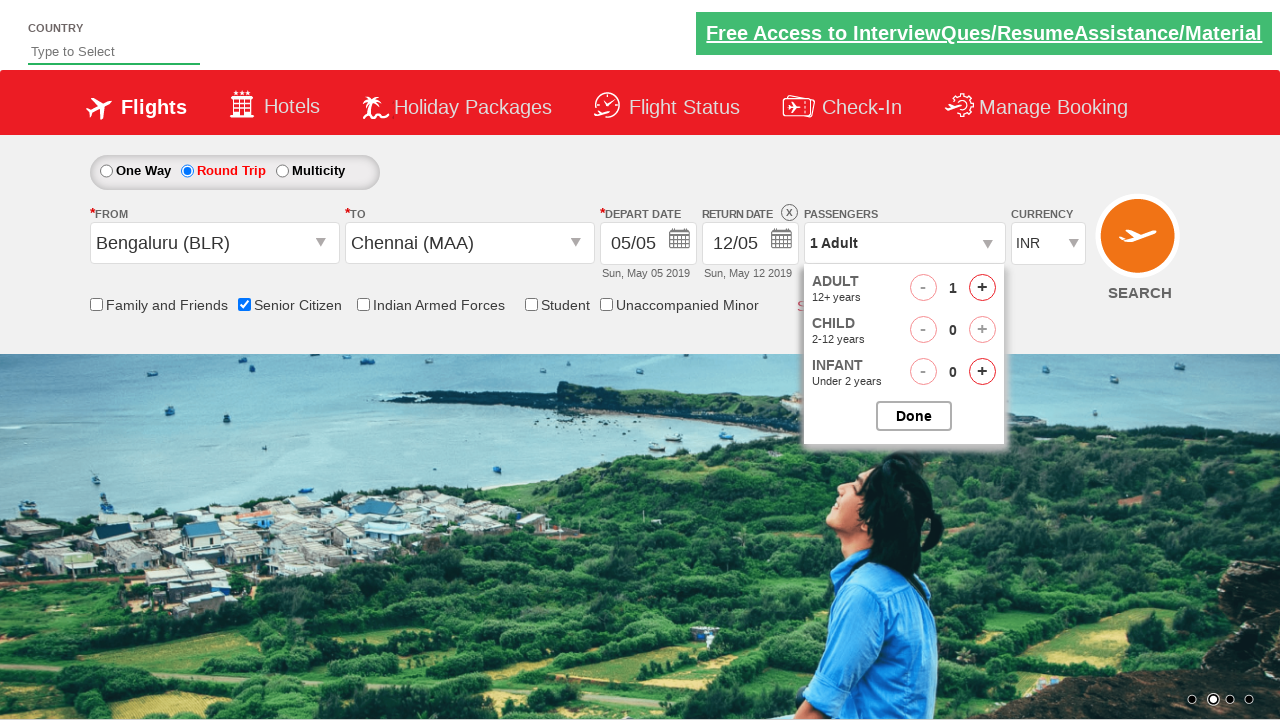

Incremented adult passenger count (increment 1 of 4) at (982, 288) on #hrefIncAdt
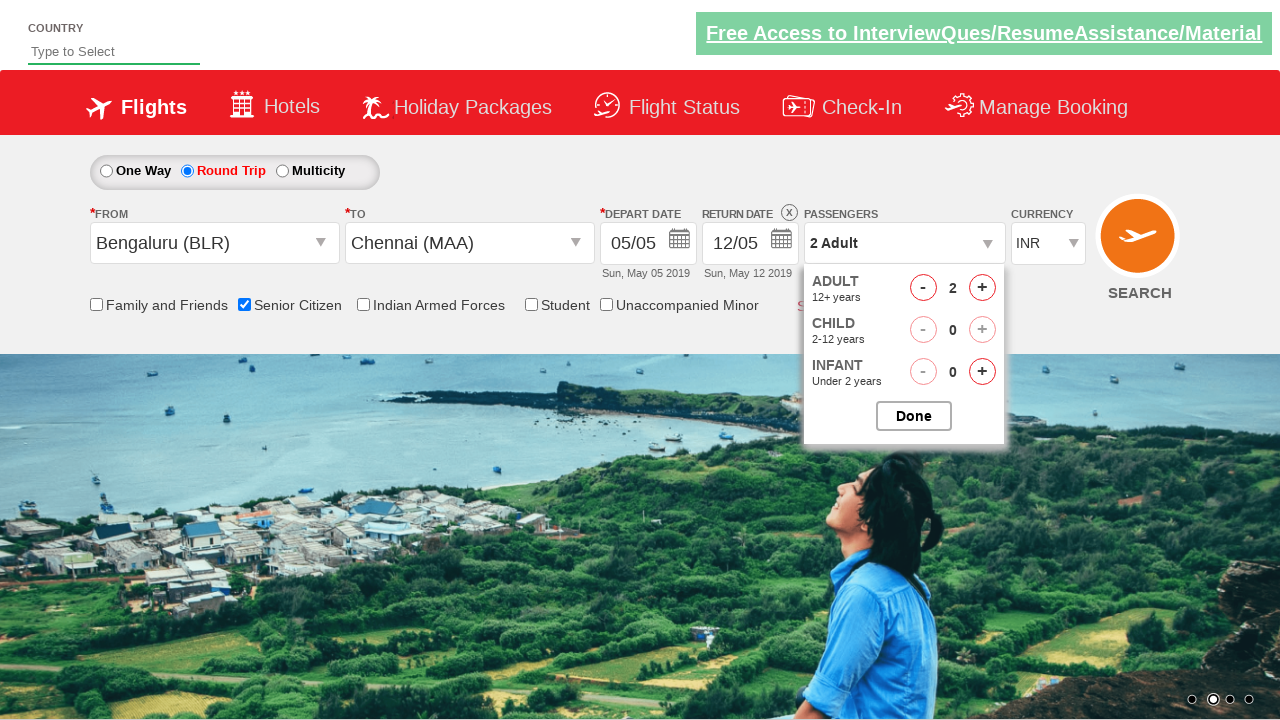

Incremented adult passenger count (increment 2 of 4) at (982, 288) on #hrefIncAdt
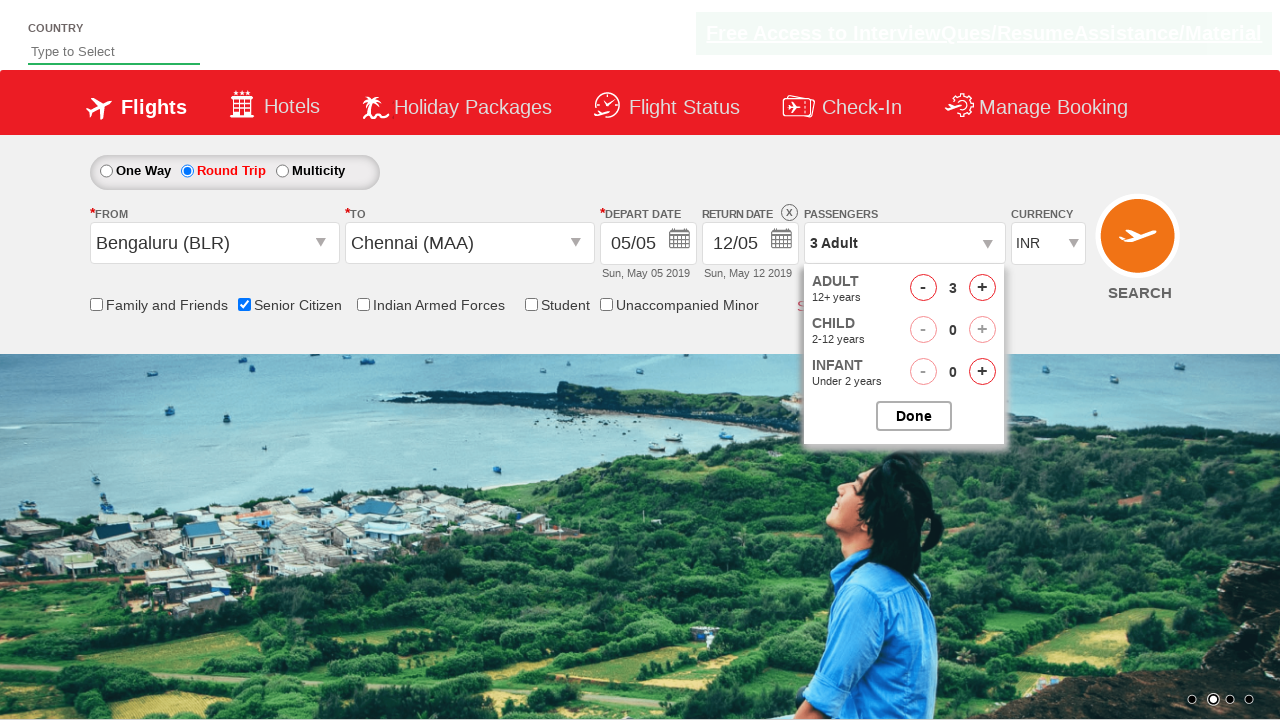

Incremented adult passenger count (increment 3 of 4) at (982, 288) on #hrefIncAdt
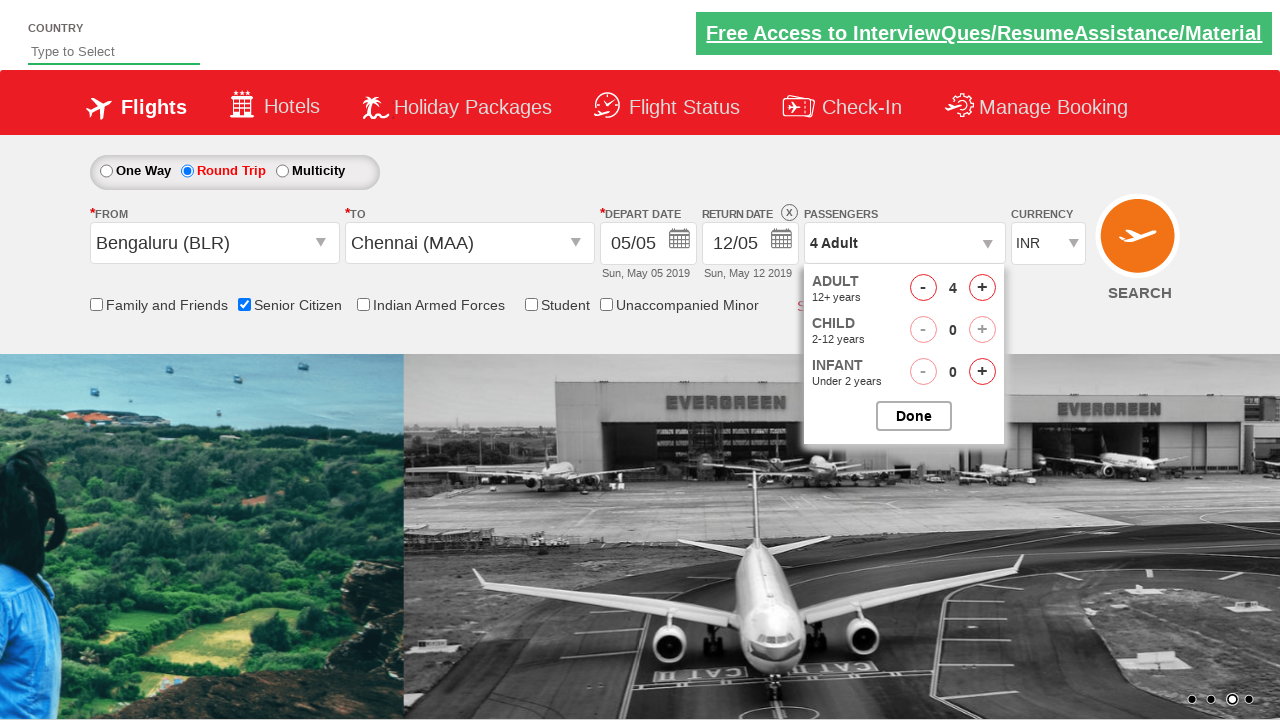

Incremented adult passenger count (increment 4 of 4) at (982, 288) on #hrefIncAdt
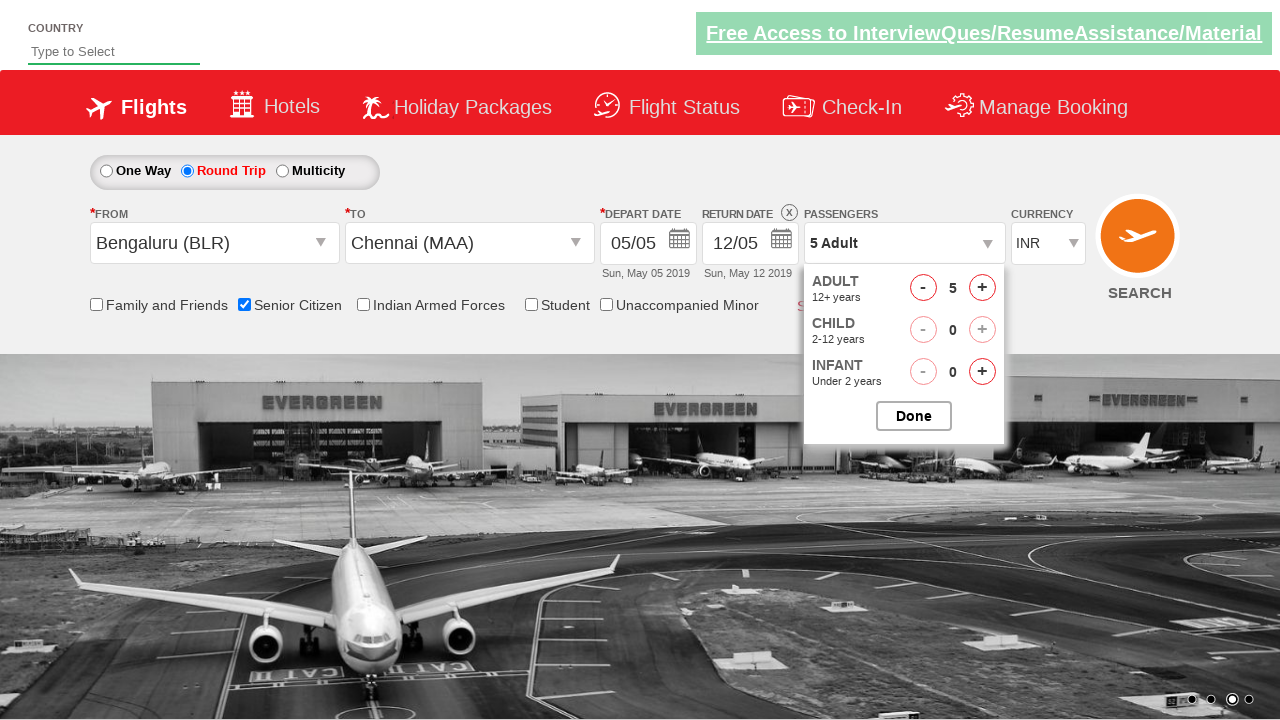

Closed passenger selection dropdown at (914, 416) on #btnclosepaxoption
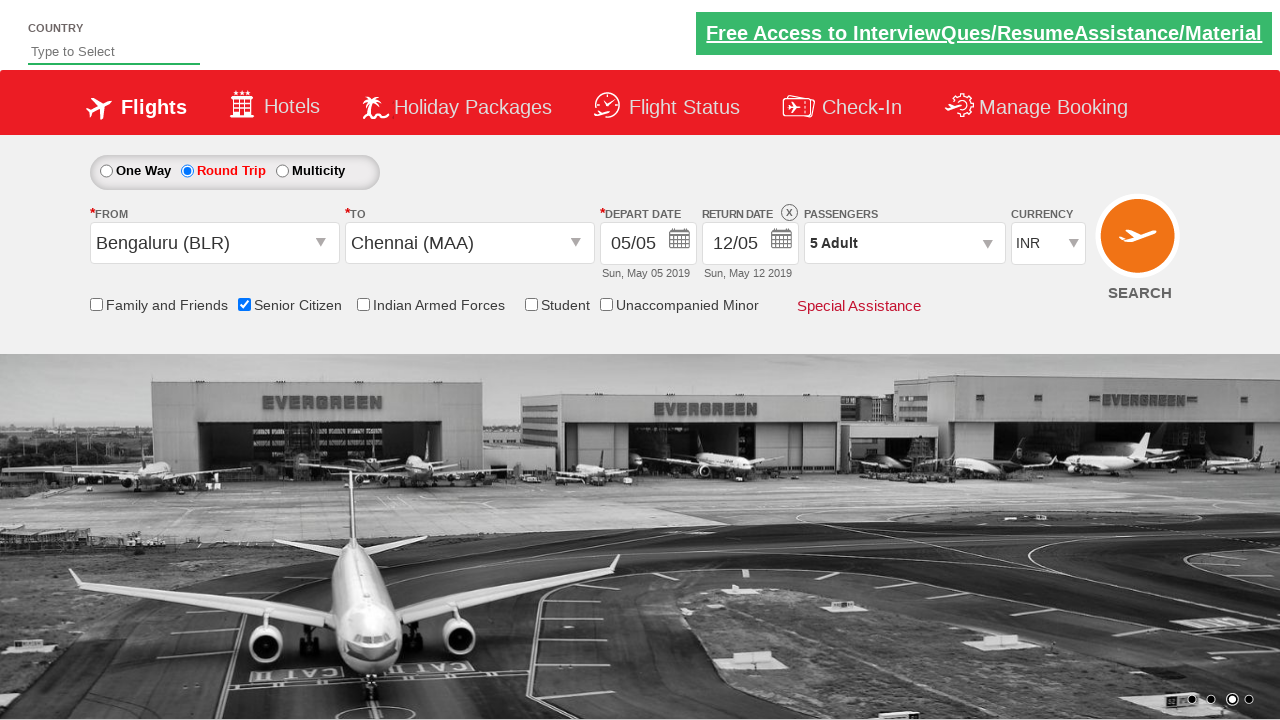

Entered 'ind' in country autosuggest field on #autosuggest
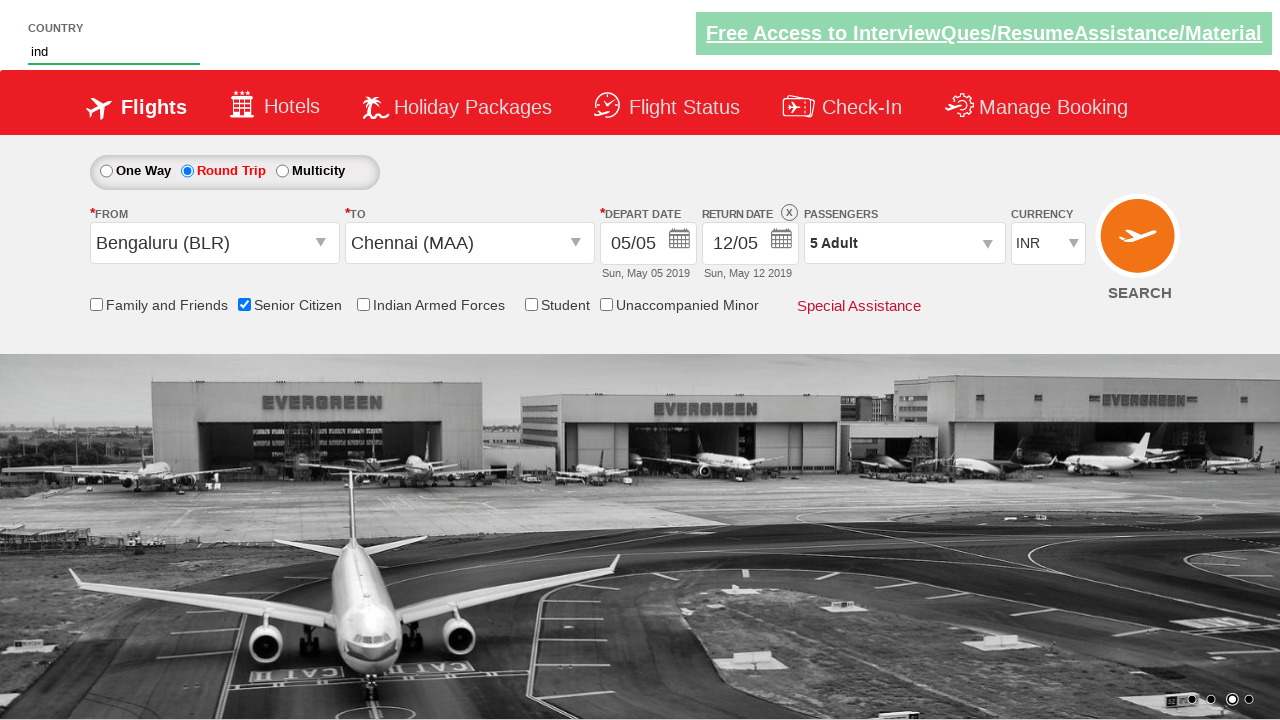

Waited for country suggestions to appear
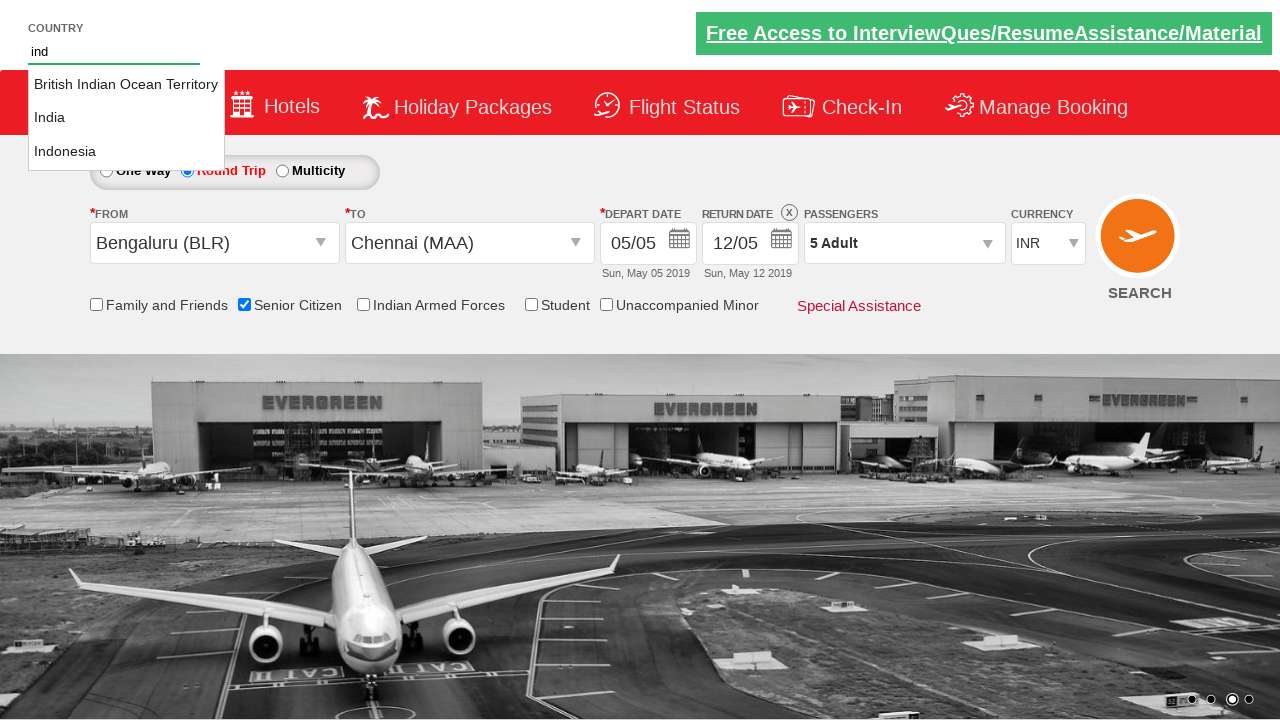

Selected India from country suggestions at (126, 118) on li.ui-menu-item a >> nth=1
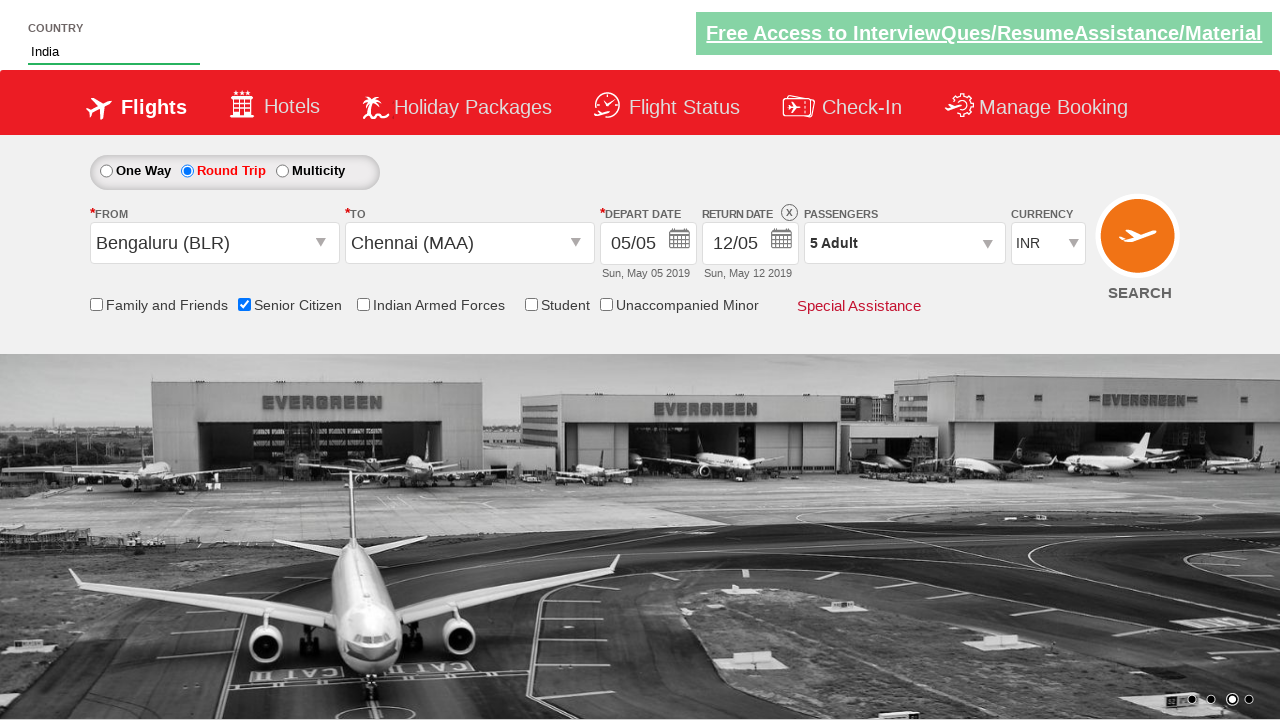

Selected USD as currency on #ctl00_mainContent_DropDownListCurrency
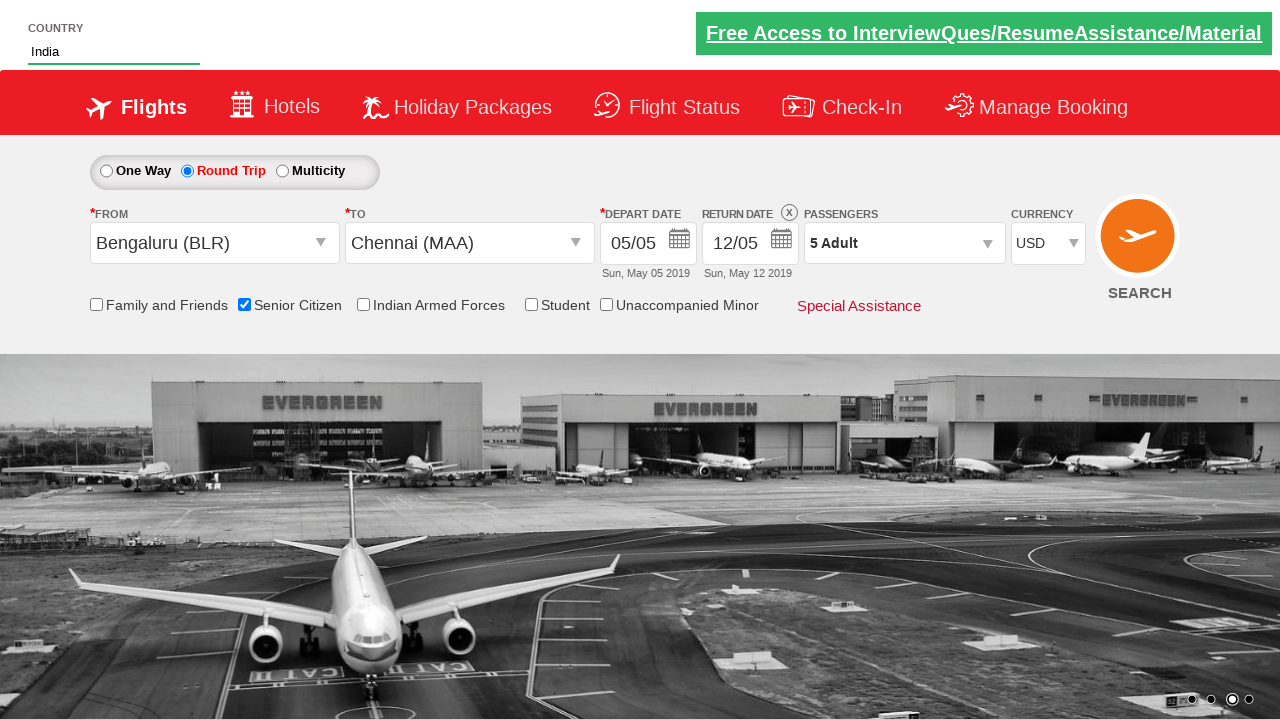

Clicked Find Flights button to search for flights at (1140, 245) on #ctl00_mainContent_btn_FindFlights
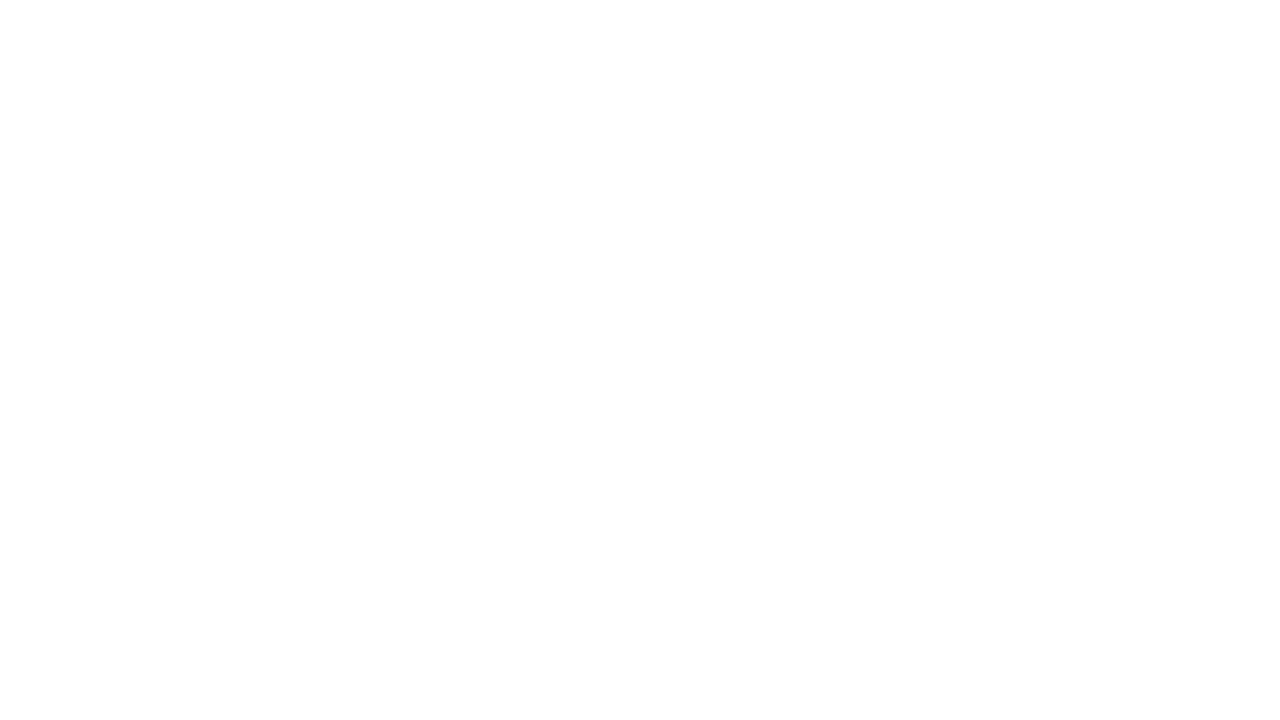

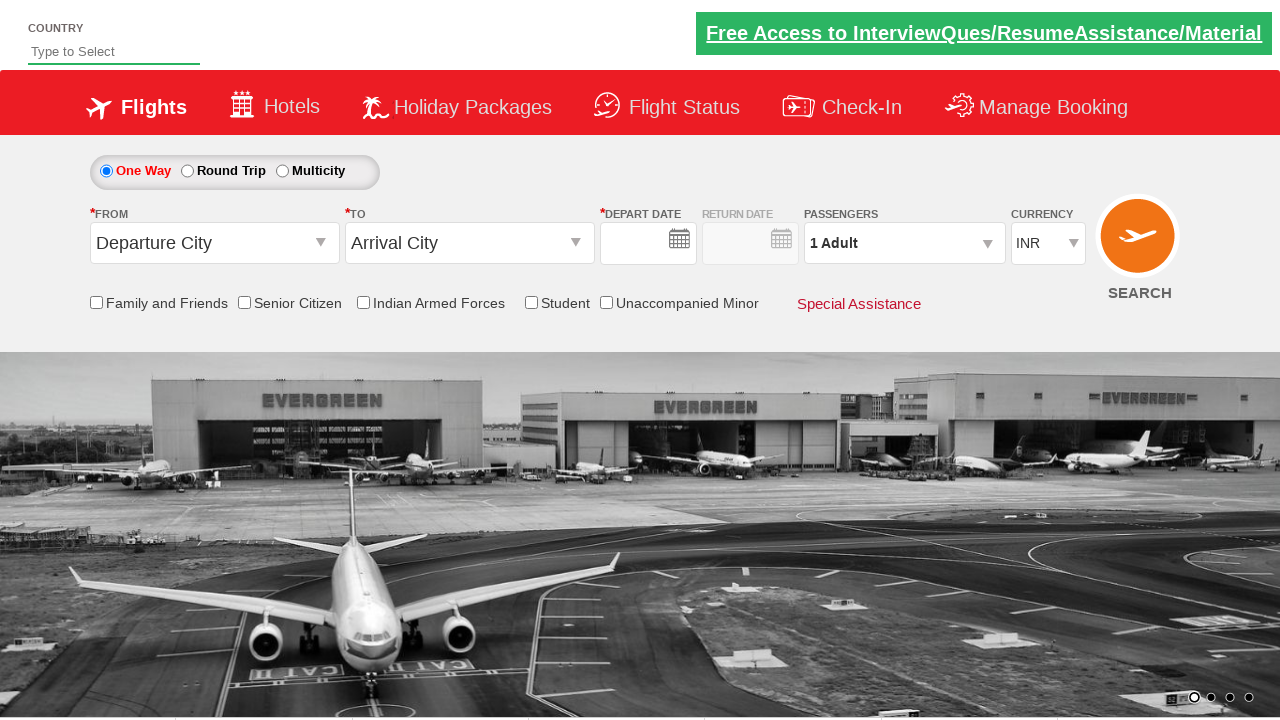